Tests drag and drop functionality by moving element A to container B, verifying the swap occurred, then moving it back to verify elements return to original positions.

Starting URL: https://the-internet.herokuapp.com/drag_and_drop

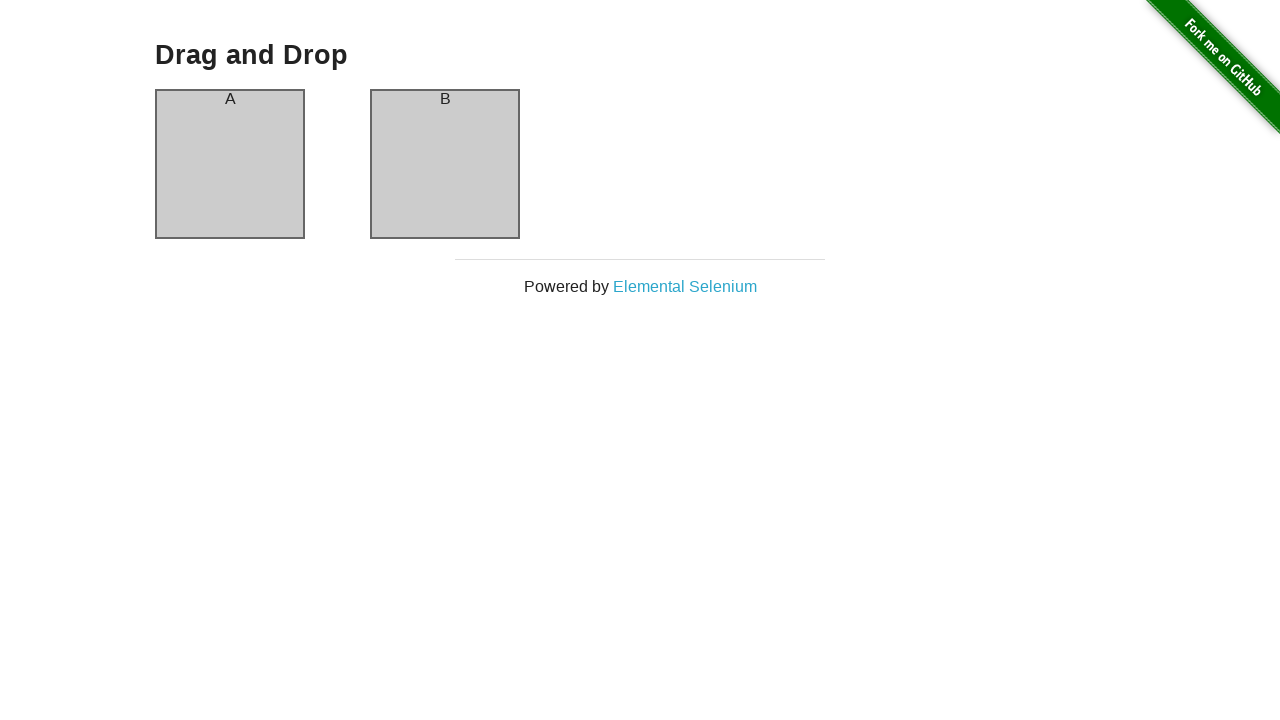

Waited for drag and drop page to load - h3 header visible
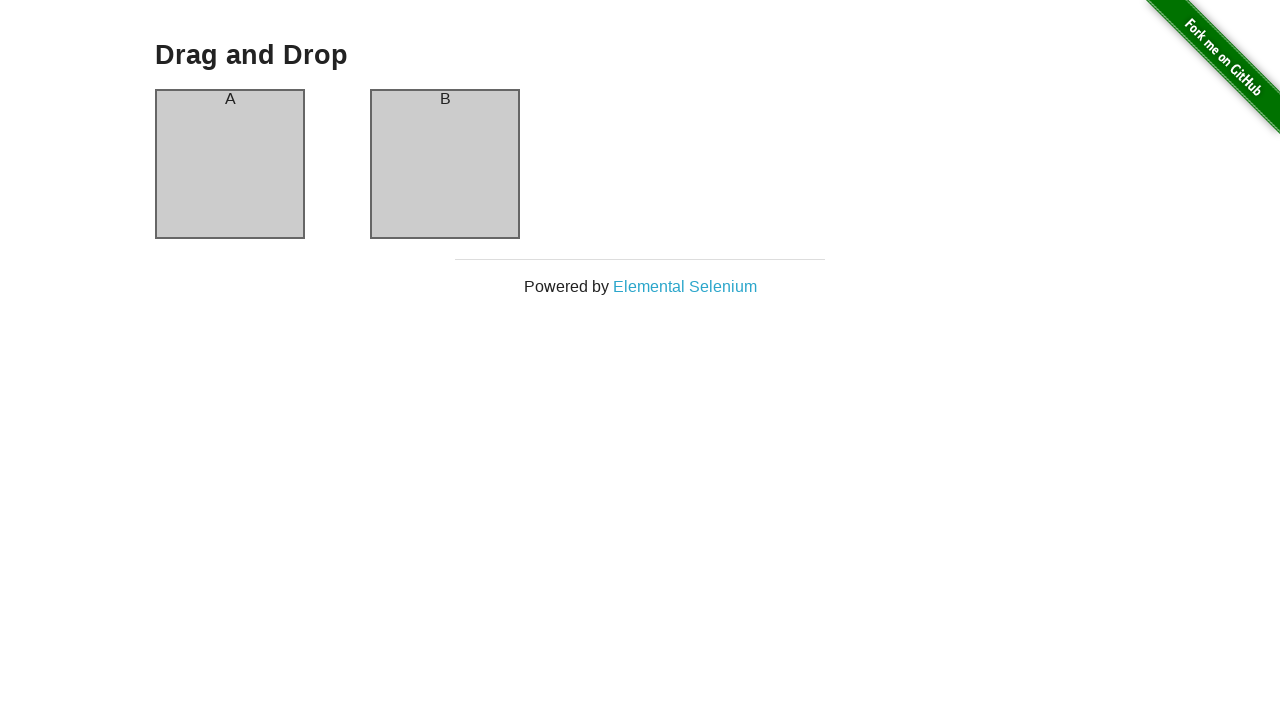

Located column A header element
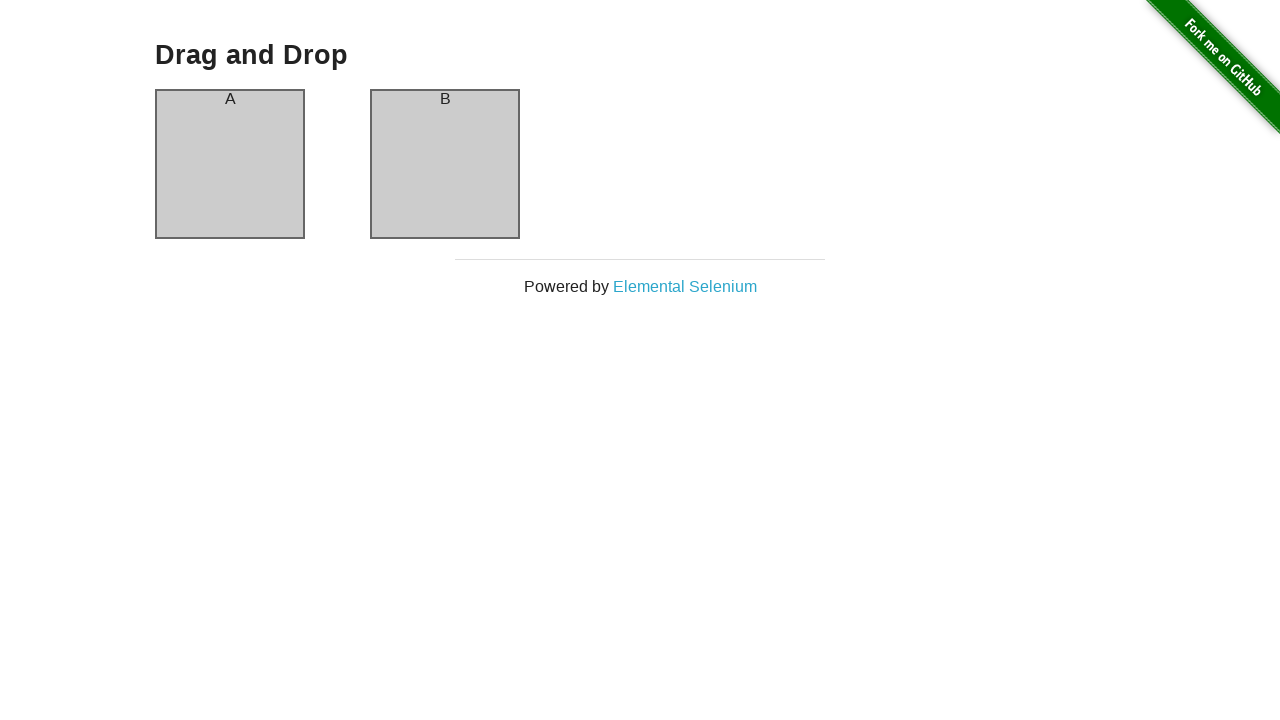

Located column B header element
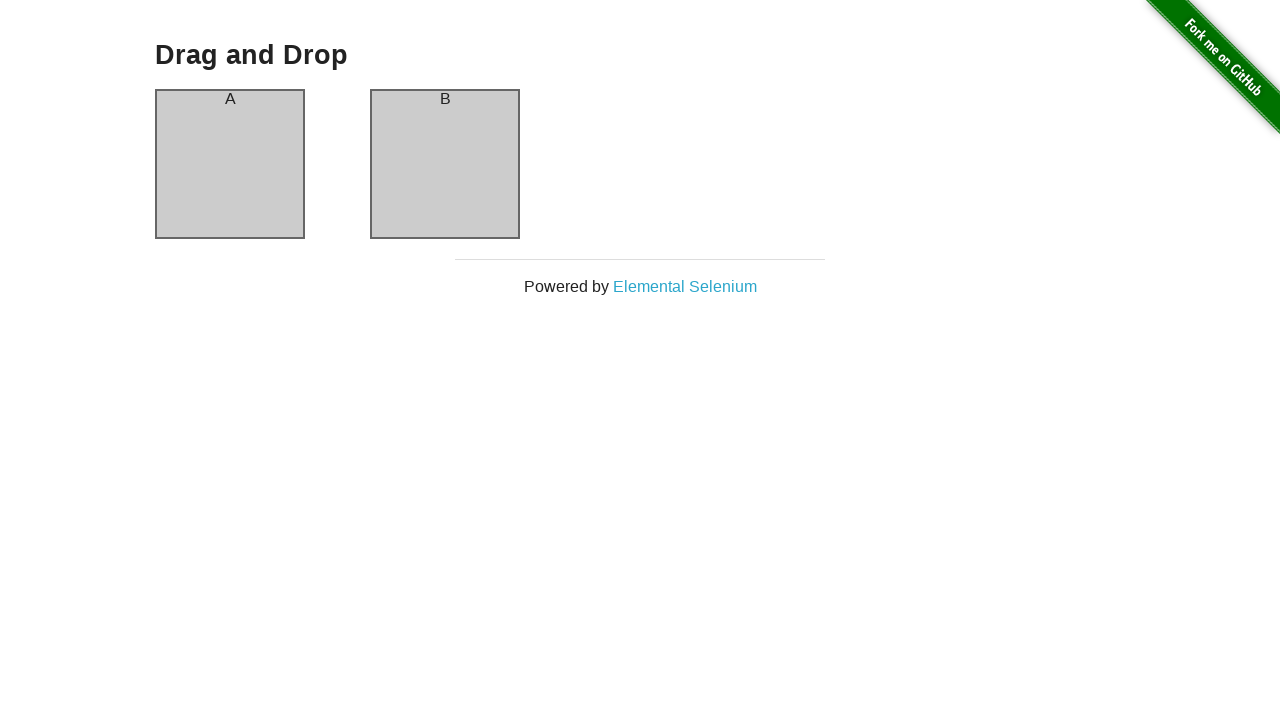

Dragged element A from column A to column B at (445, 164)
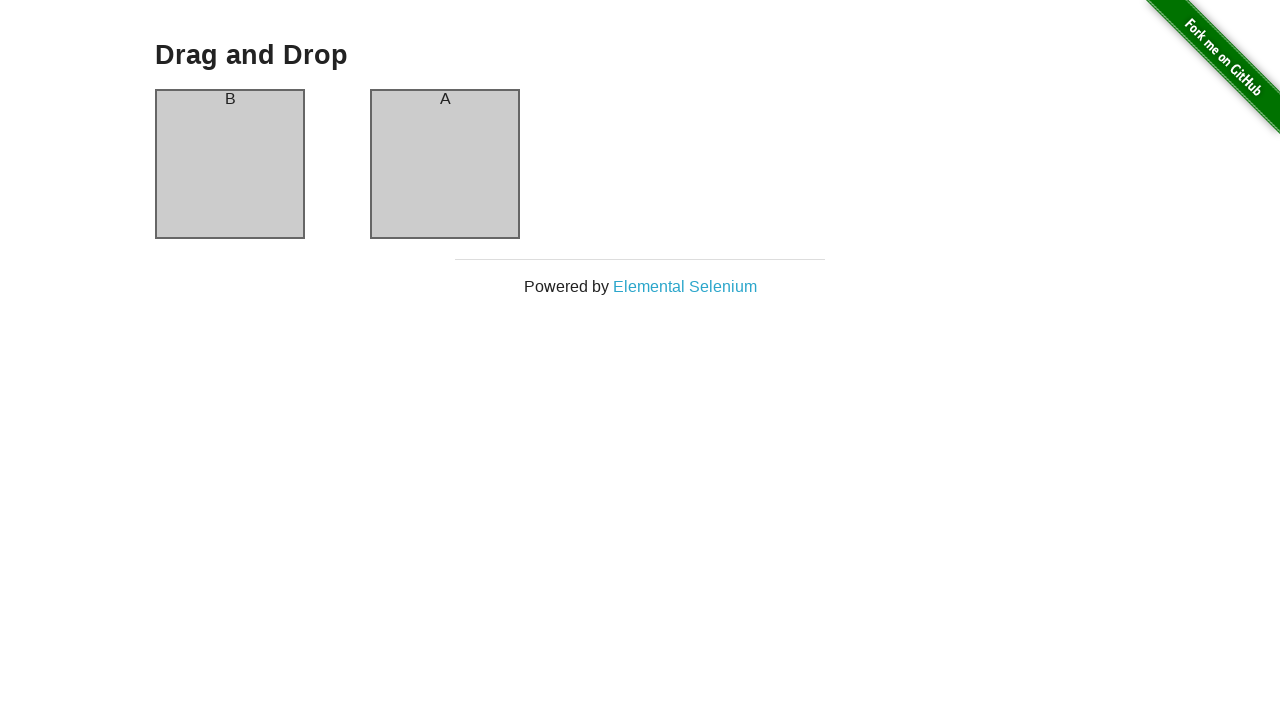

Waited 500ms for swap animation to complete
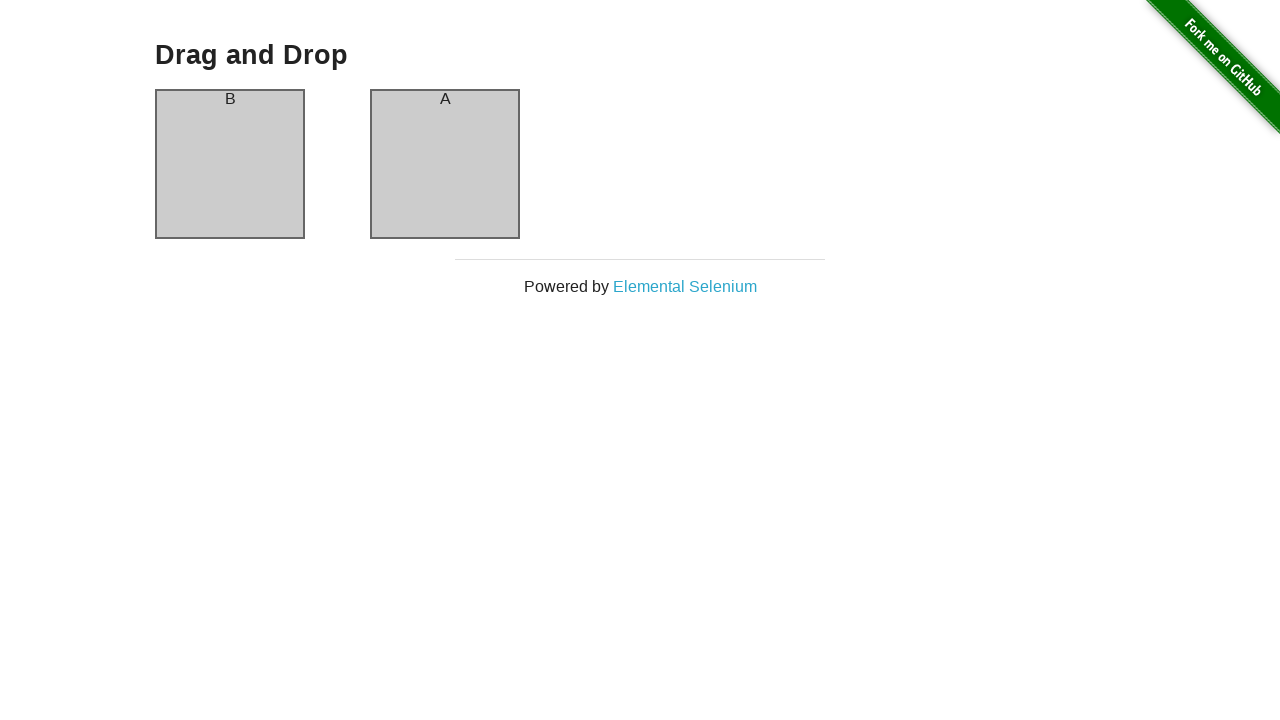

Dragged element B from column B back to column A at (230, 164)
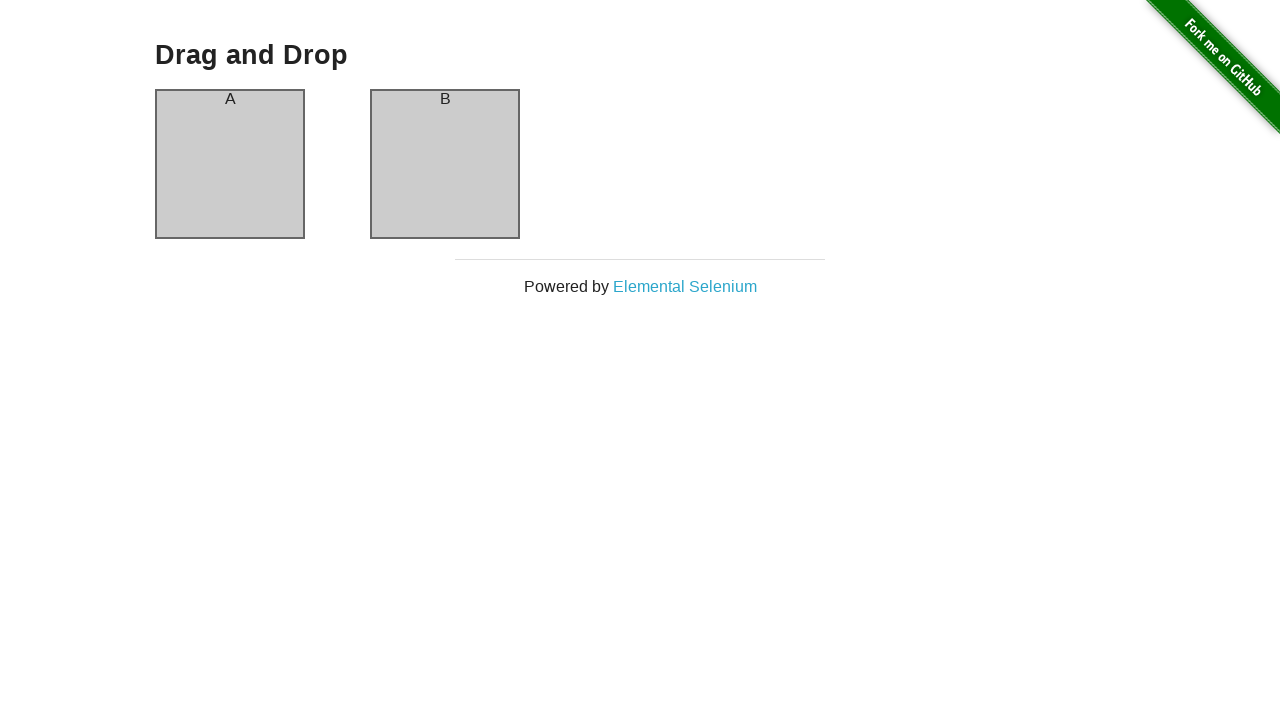

Waited 500ms for swap animation to complete
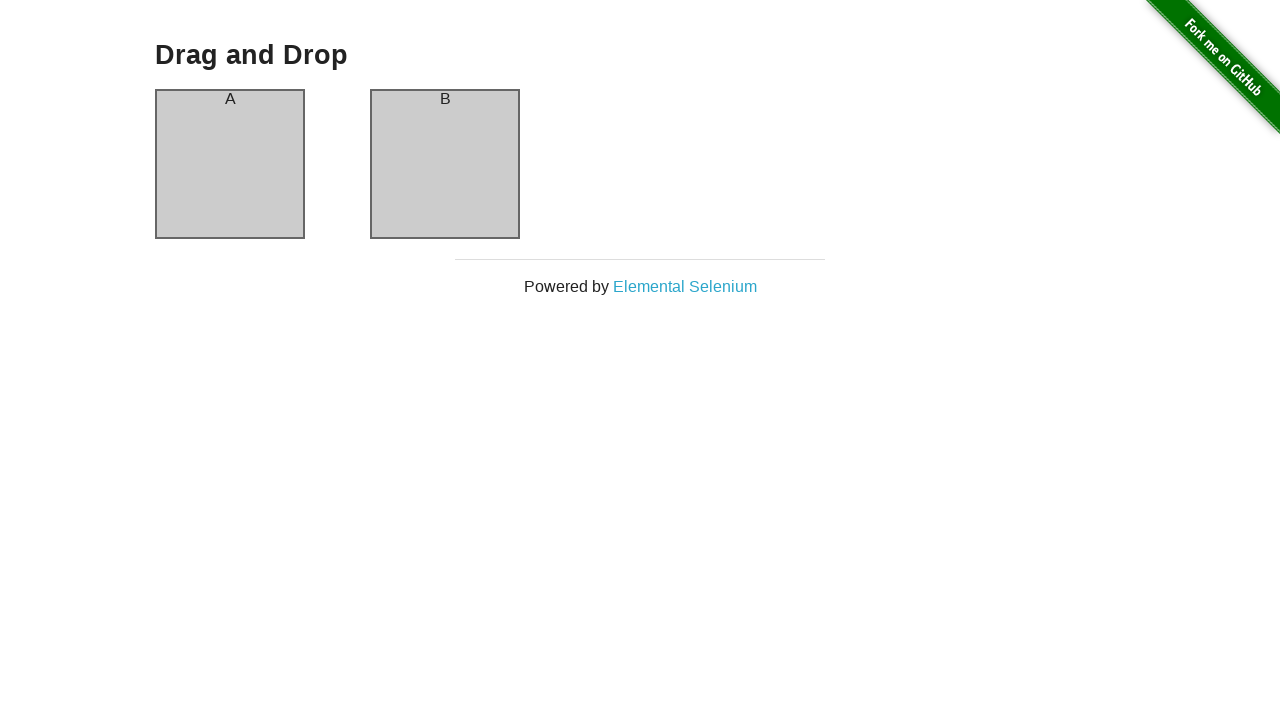

Verified column A header is back in original position
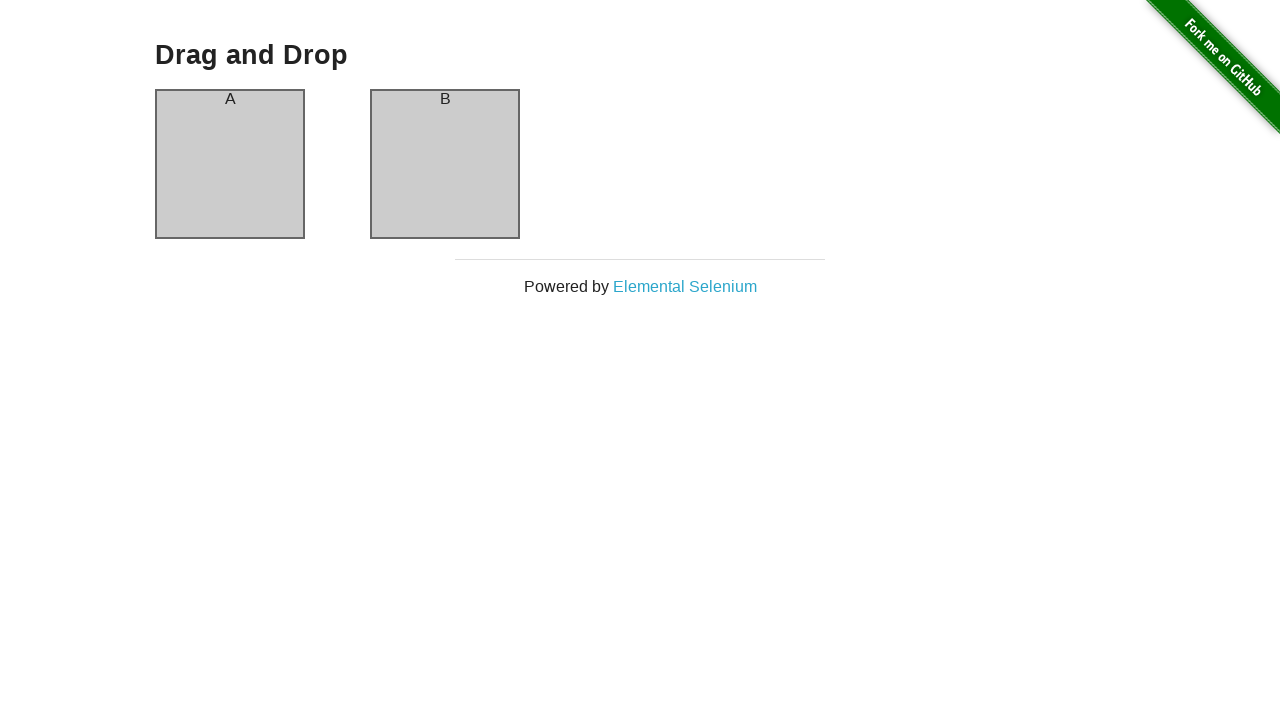

Verified column B header is back in original position
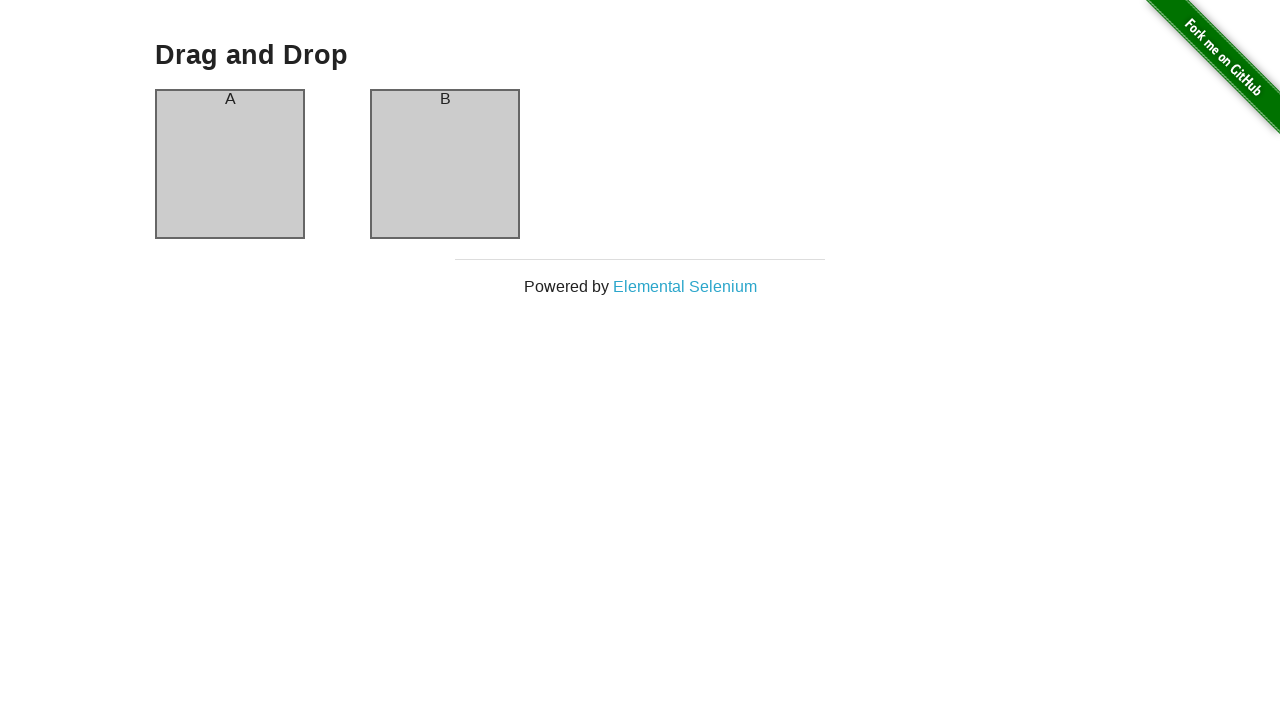

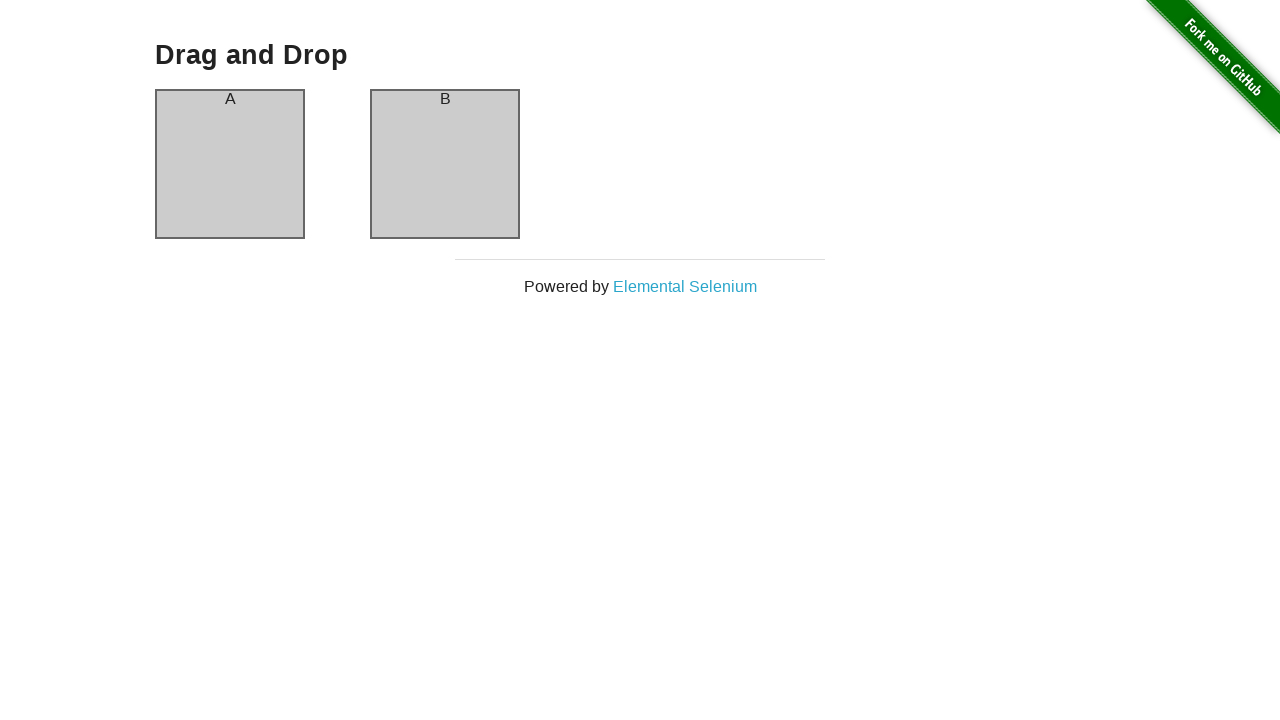